Navigates to the DemoQA website and takes a full page screenshot

Starting URL: https://demoqa.com

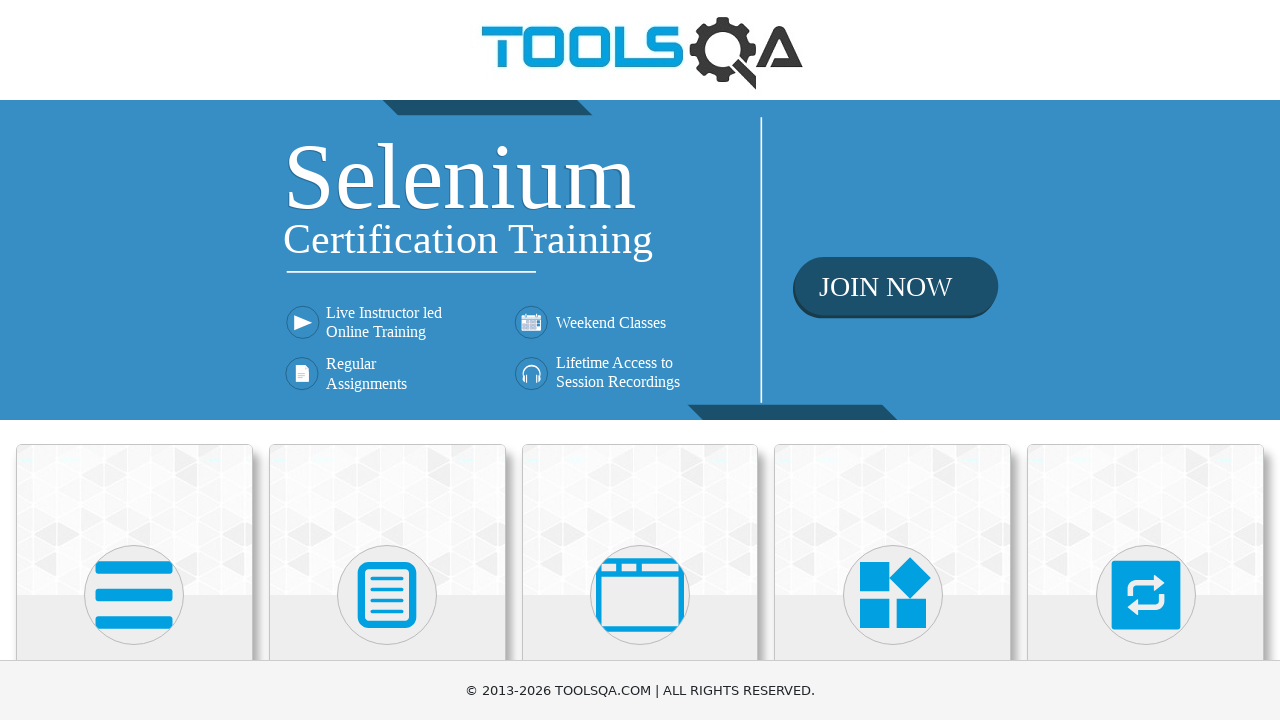

Took full page screenshot of DemoQA website
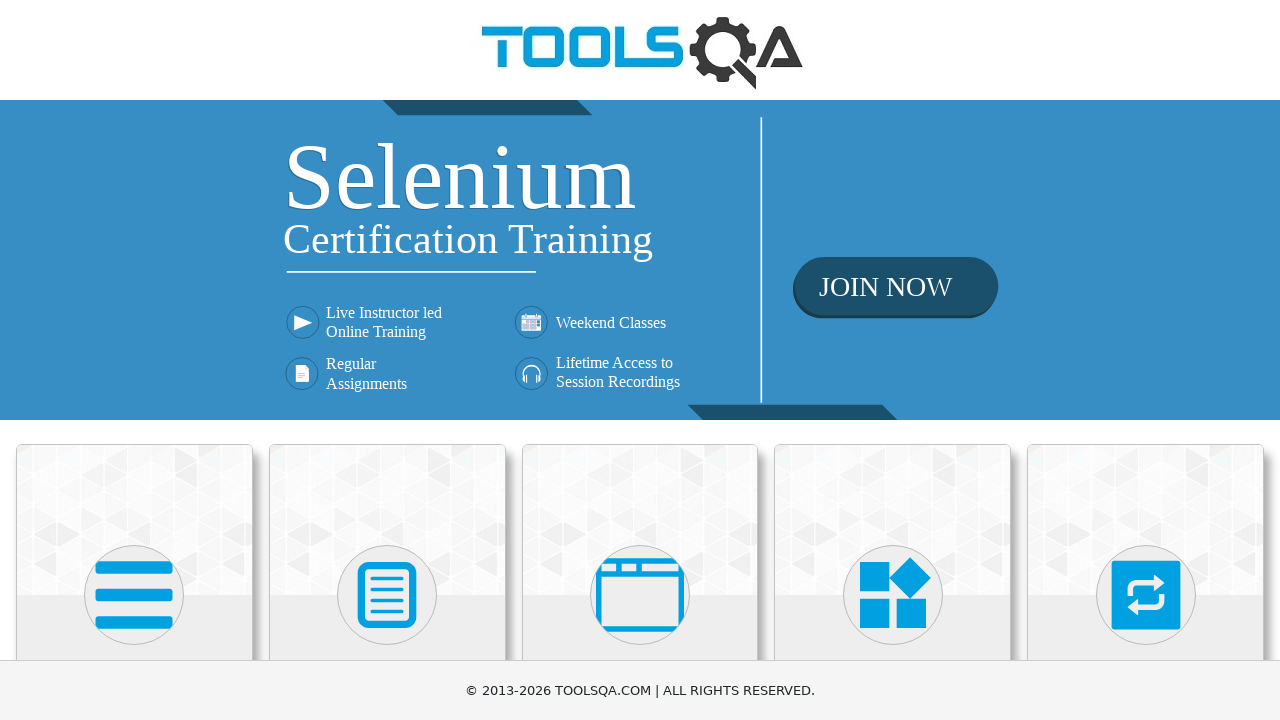

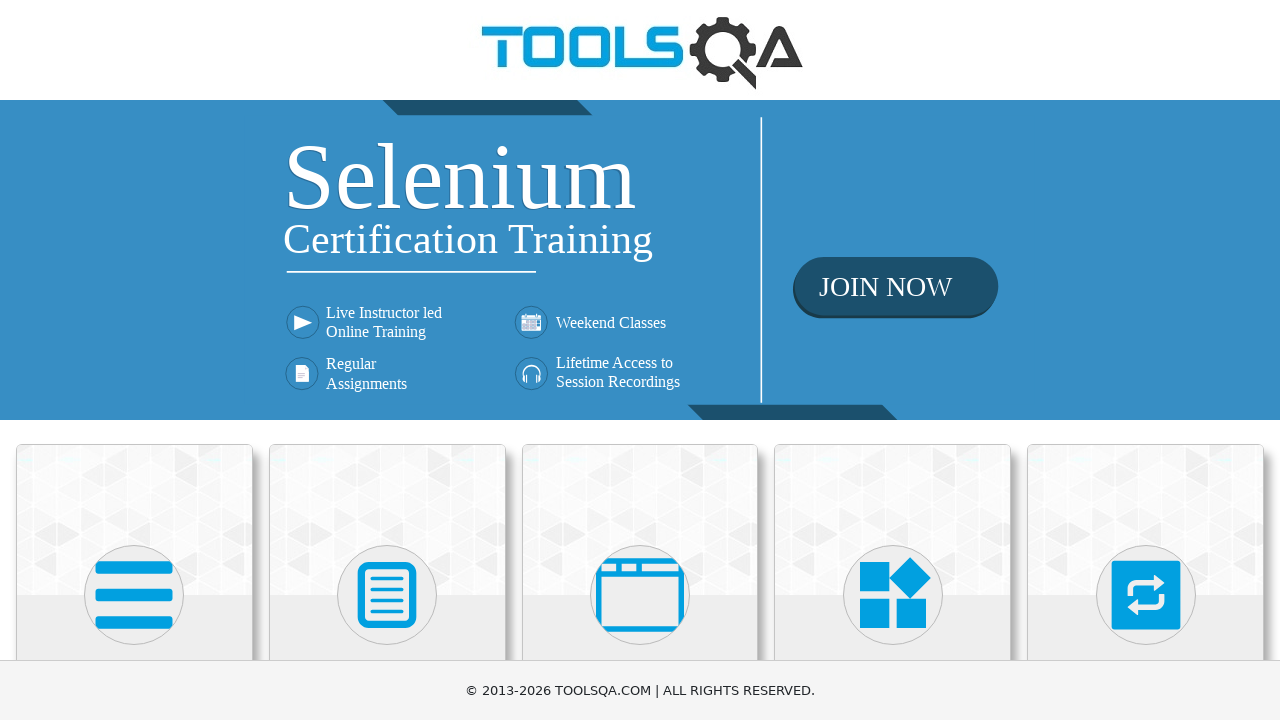